Tests a sample todo app by clicking on three checkbox items (li1, li2, li3) to mark them as completed.

Starting URL: https://lambdatest.github.io/sample-todo-app/

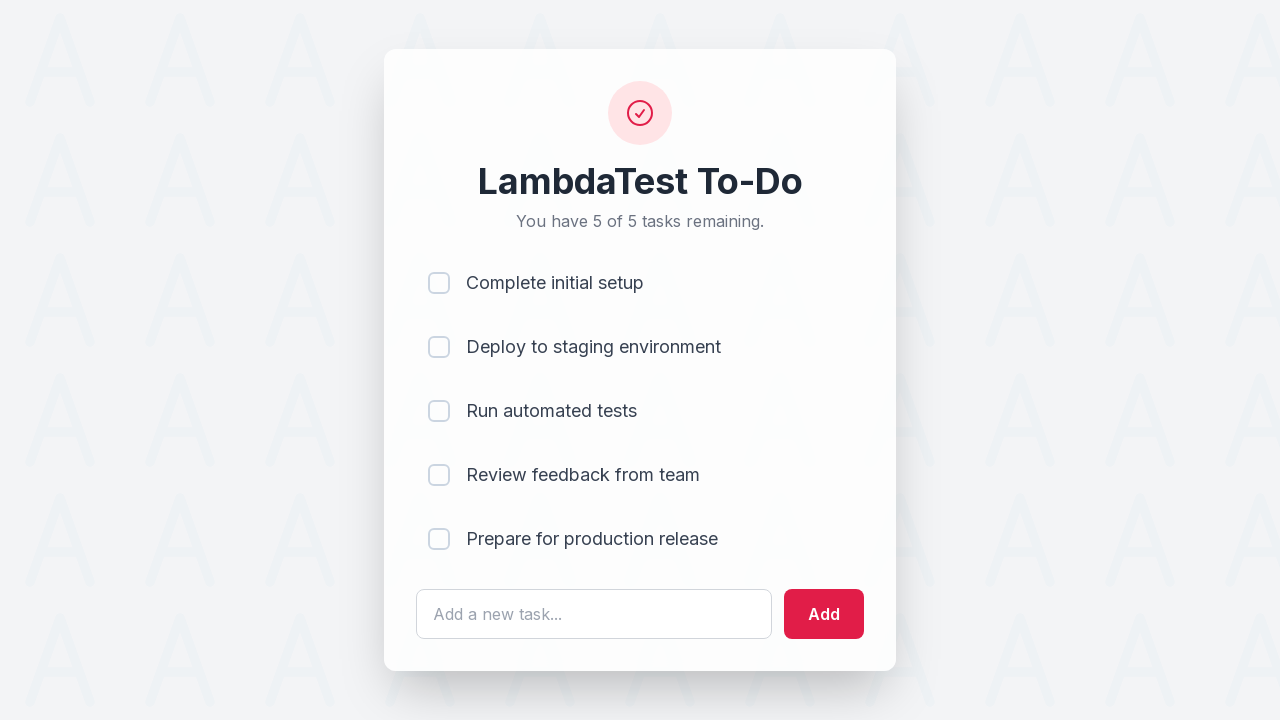

Clicked checkbox for first todo item (li1) to mark as completed at (439, 283) on [name='li1']
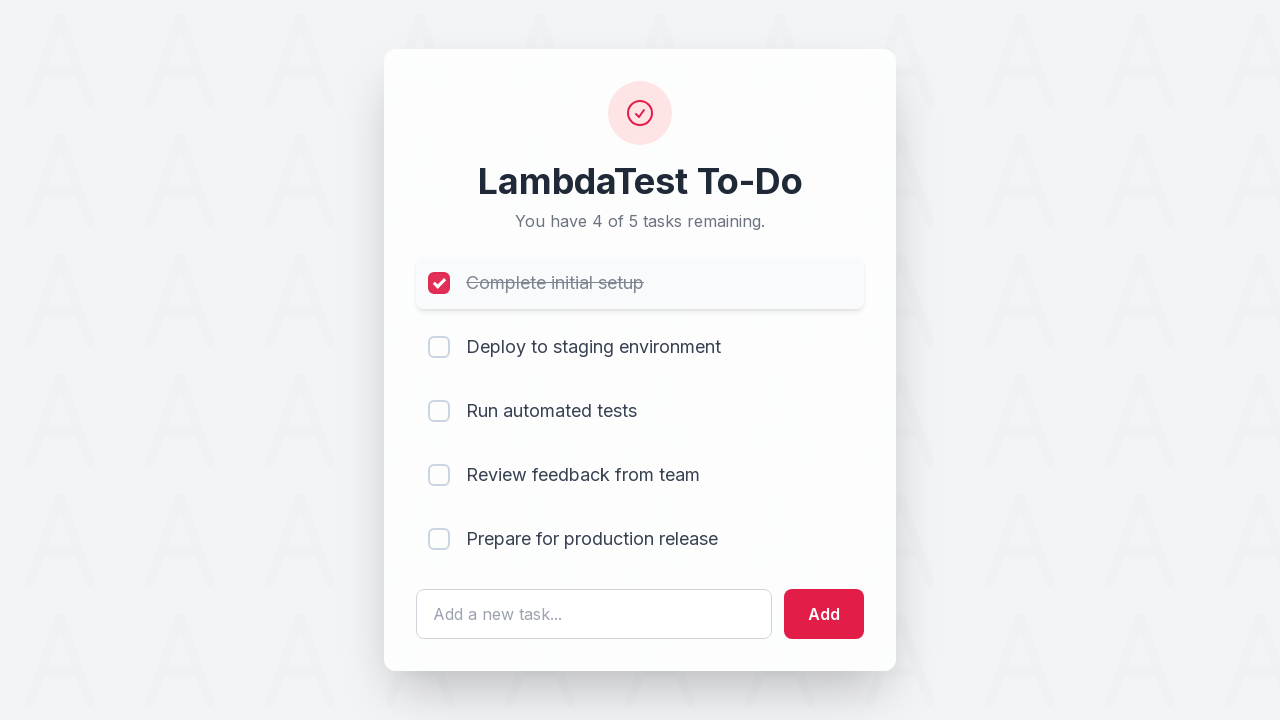

Clicked checkbox for second todo item (li2) to mark as completed at (439, 347) on [name='li2']
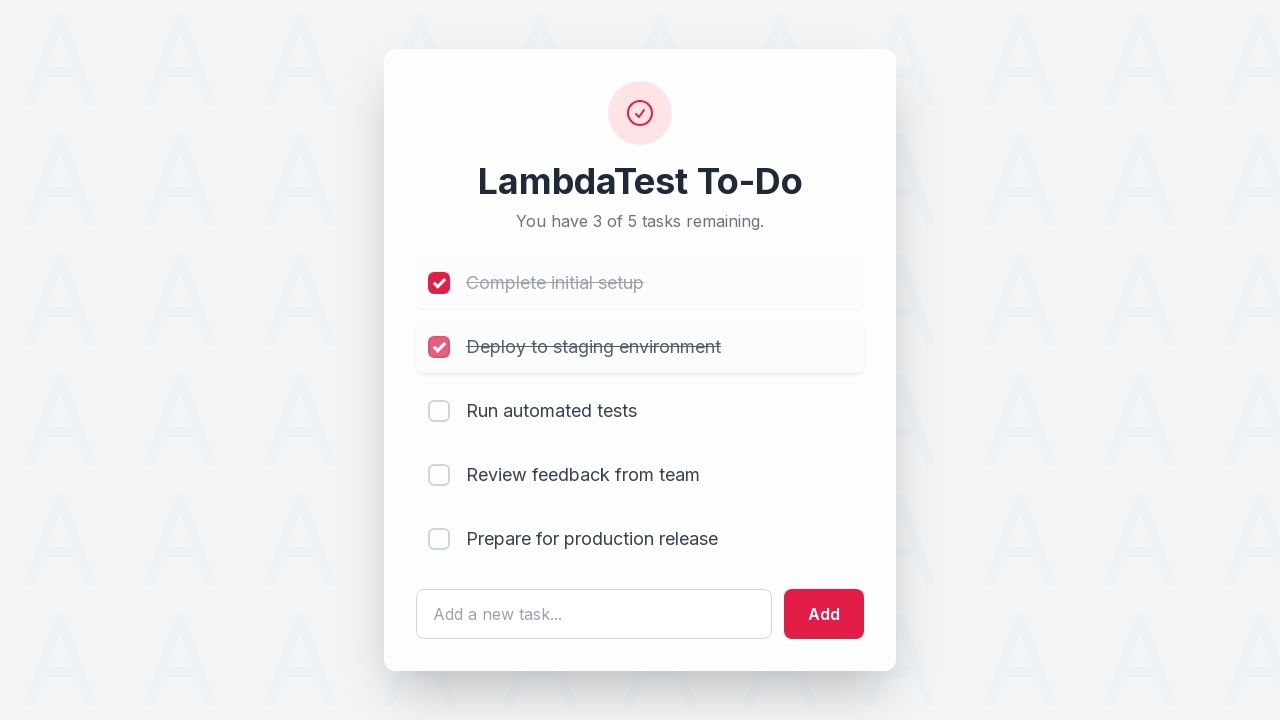

Clicked checkbox for third todo item (li3) to mark as completed at (439, 411) on [name='li3']
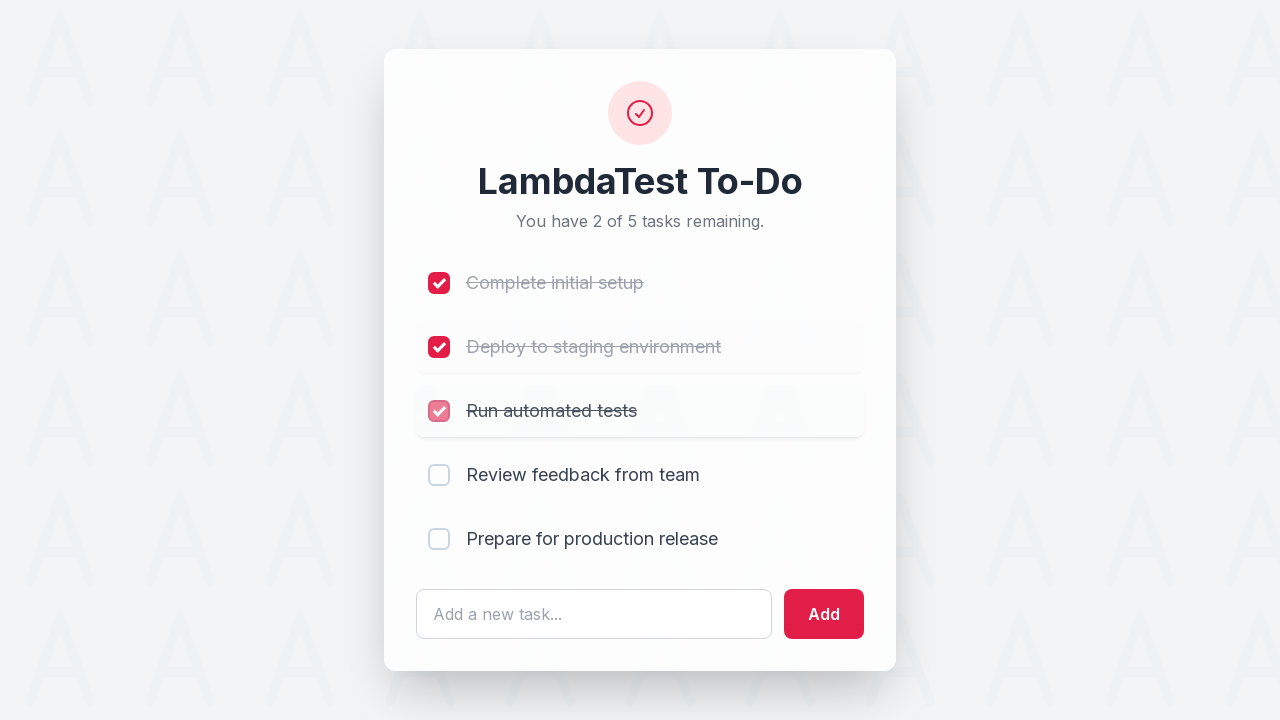

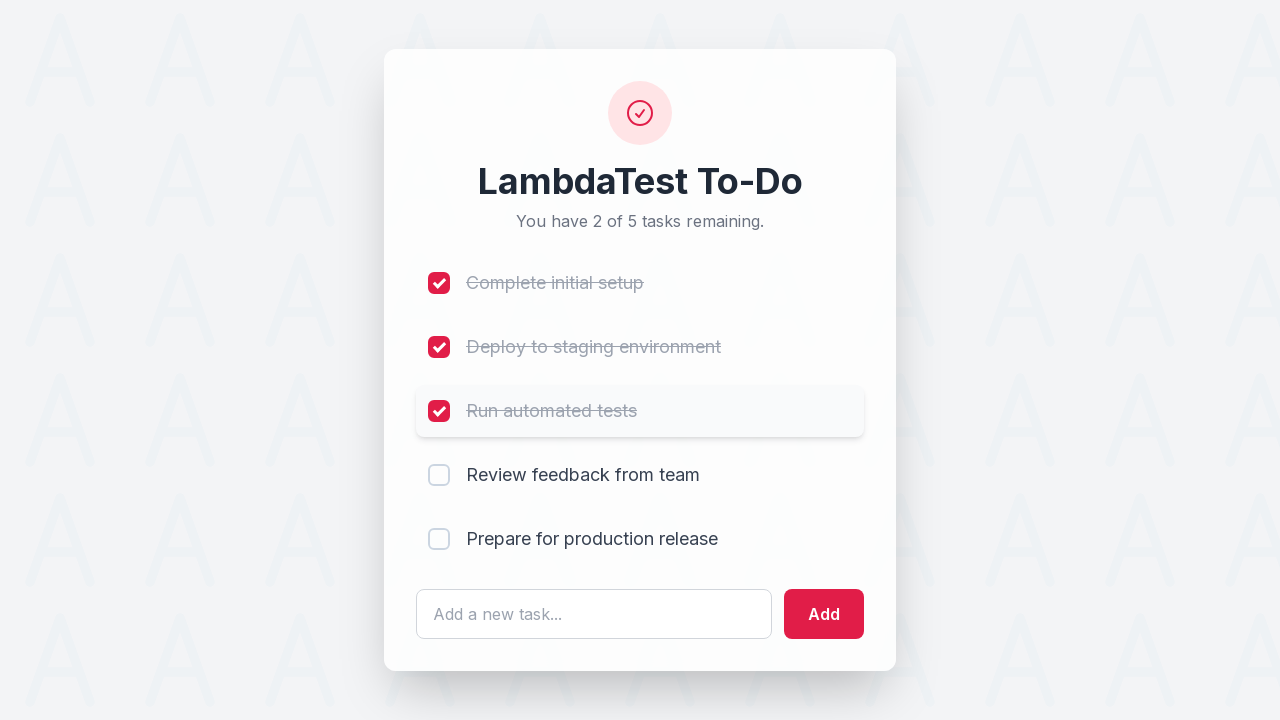